Tests browser forward navigation by navigating to a second page, going back, then going forward again

Starting URL: http://toolsqa.com/

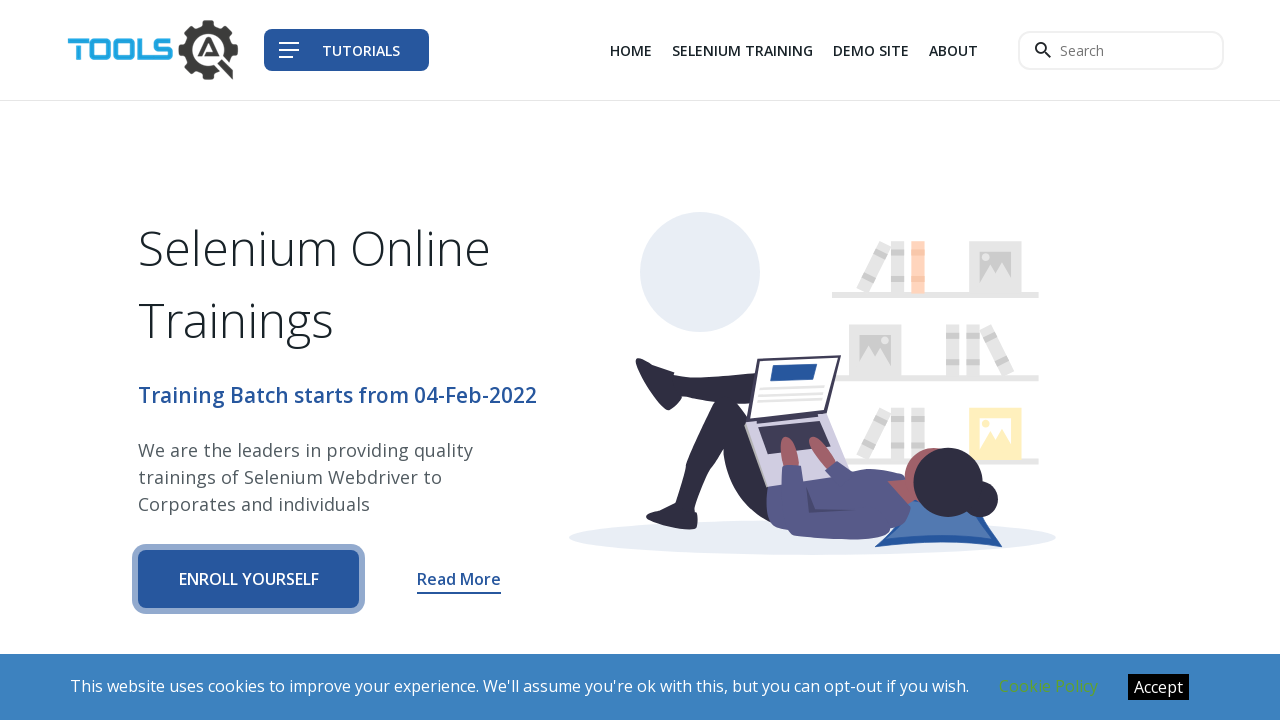

Navigated to Selenium tutorial page
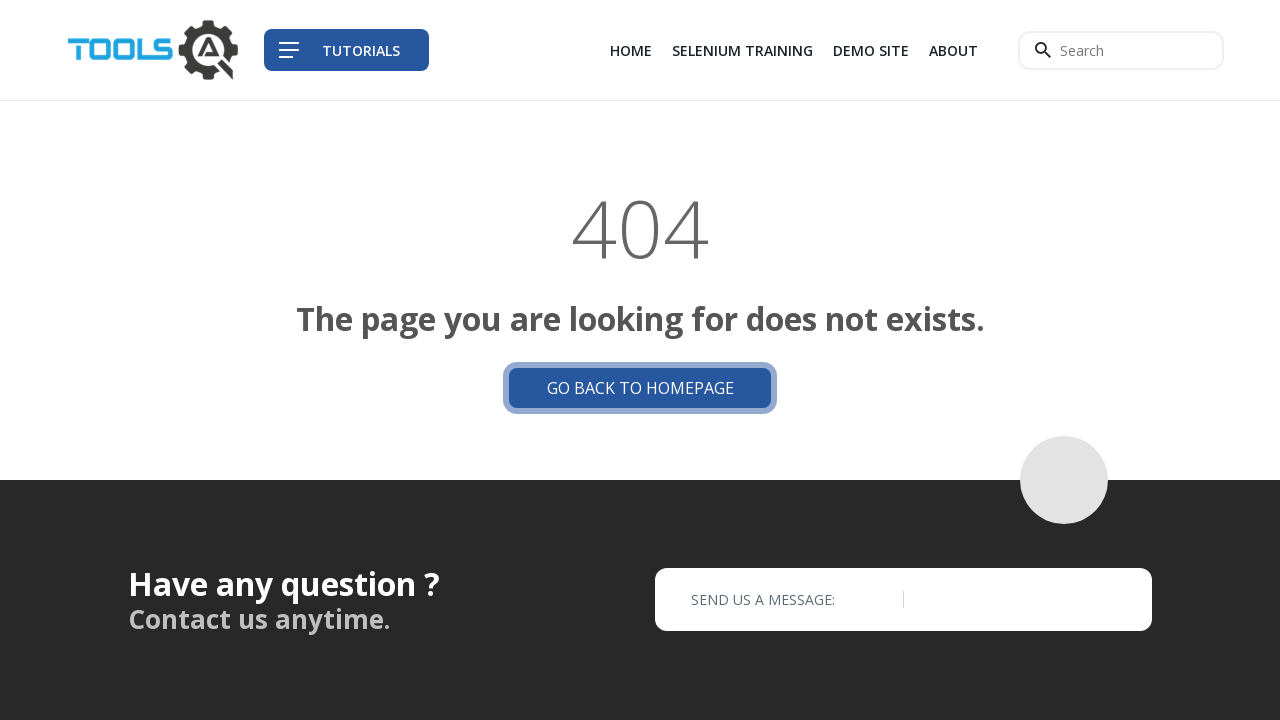

Navigated back to initial page
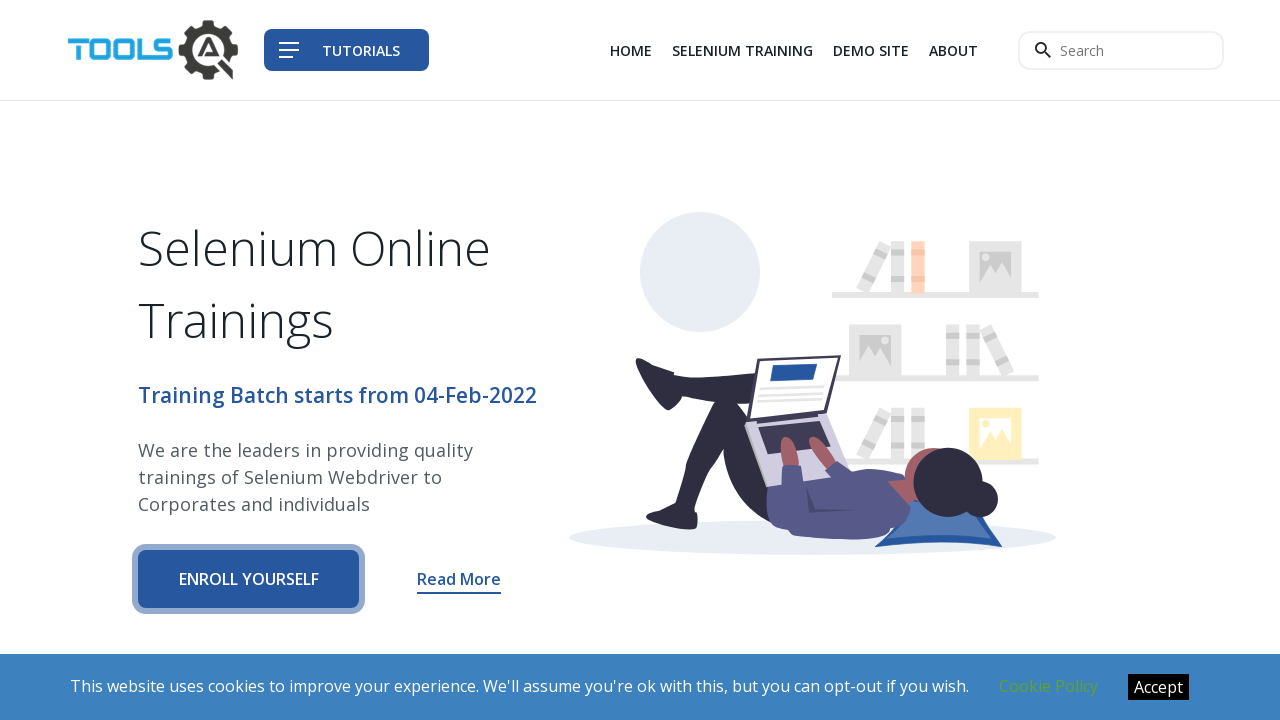

Navigated forward to Selenium tutorial page
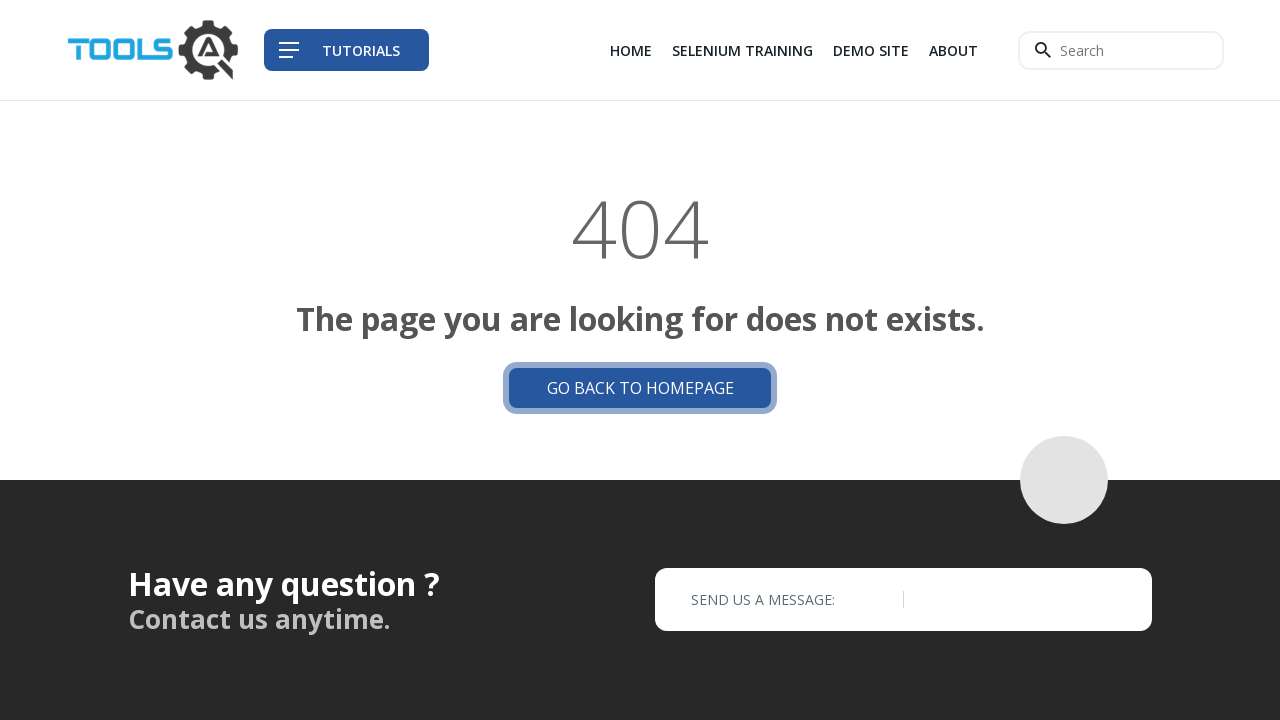

Verified forward navigation successfully loaded Selenium tutorial page
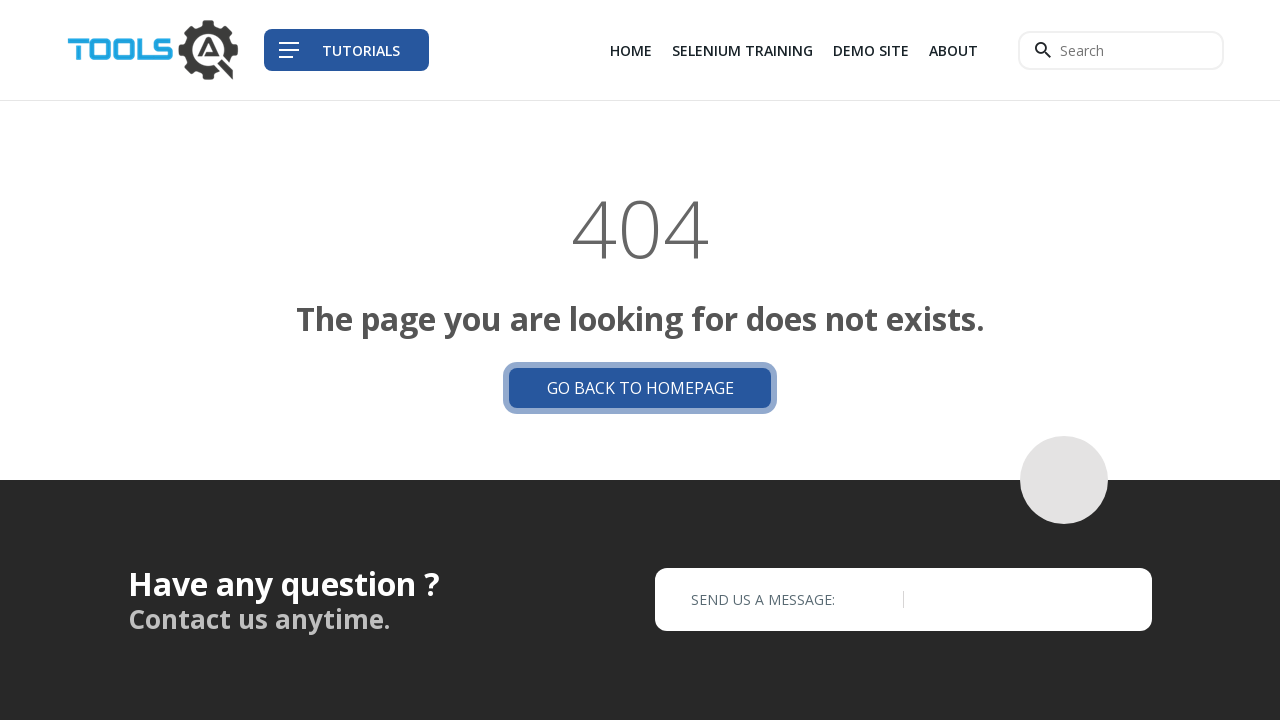

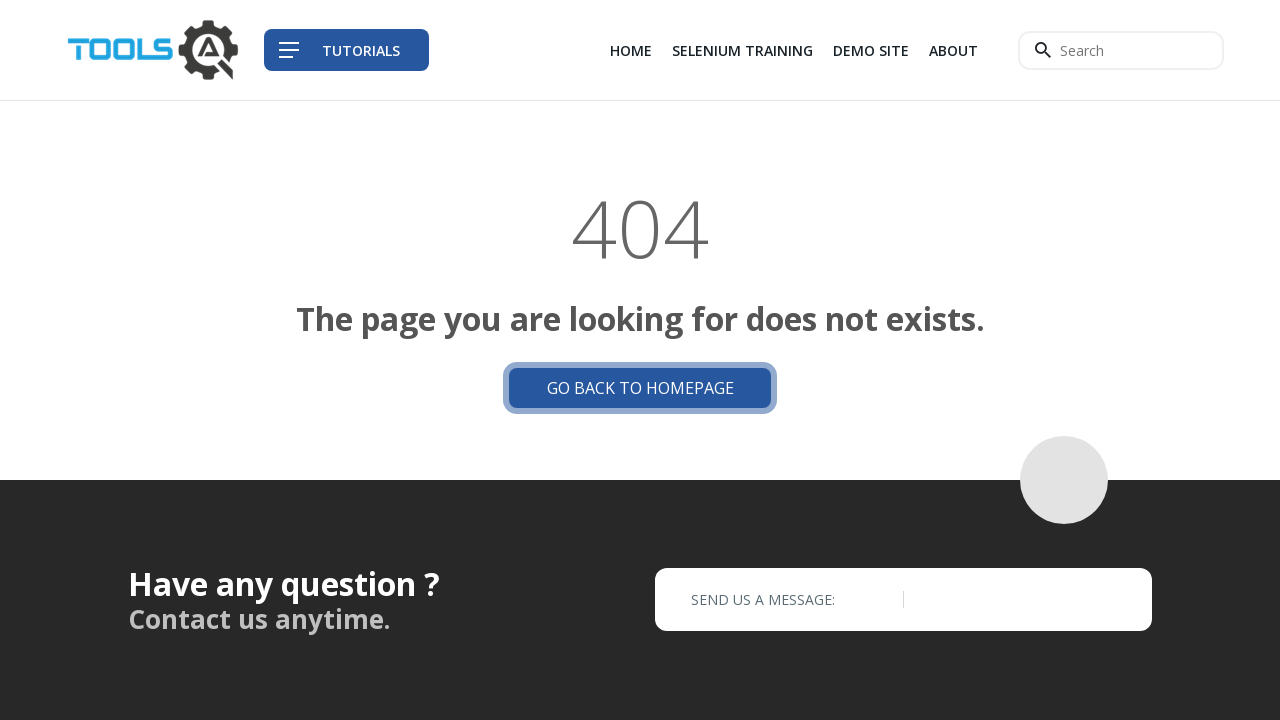